Tests a math calculation form by reading a value from the page, computing a logarithmic formula result, filling in the answer, checking a checkbox, selecting a radio button, and submitting the form.

Starting URL: http://SunInJuly.github.io/execute_script.html

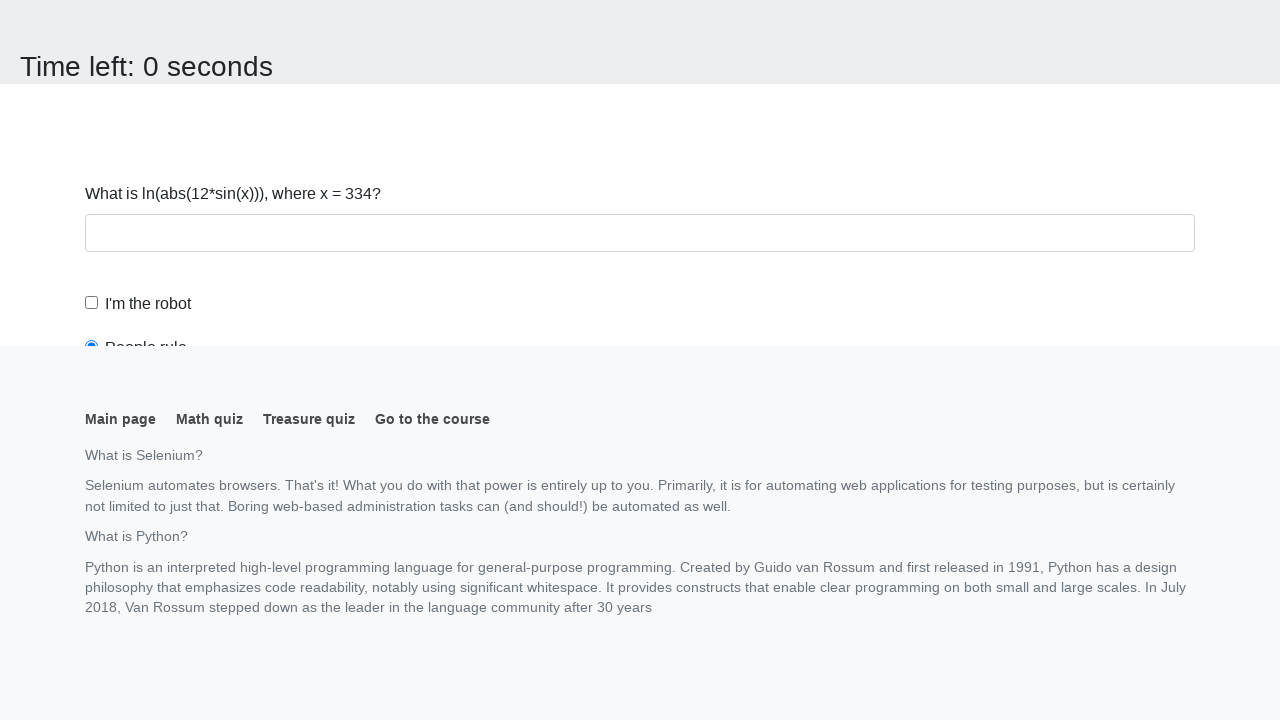

Navigated to math calculation form
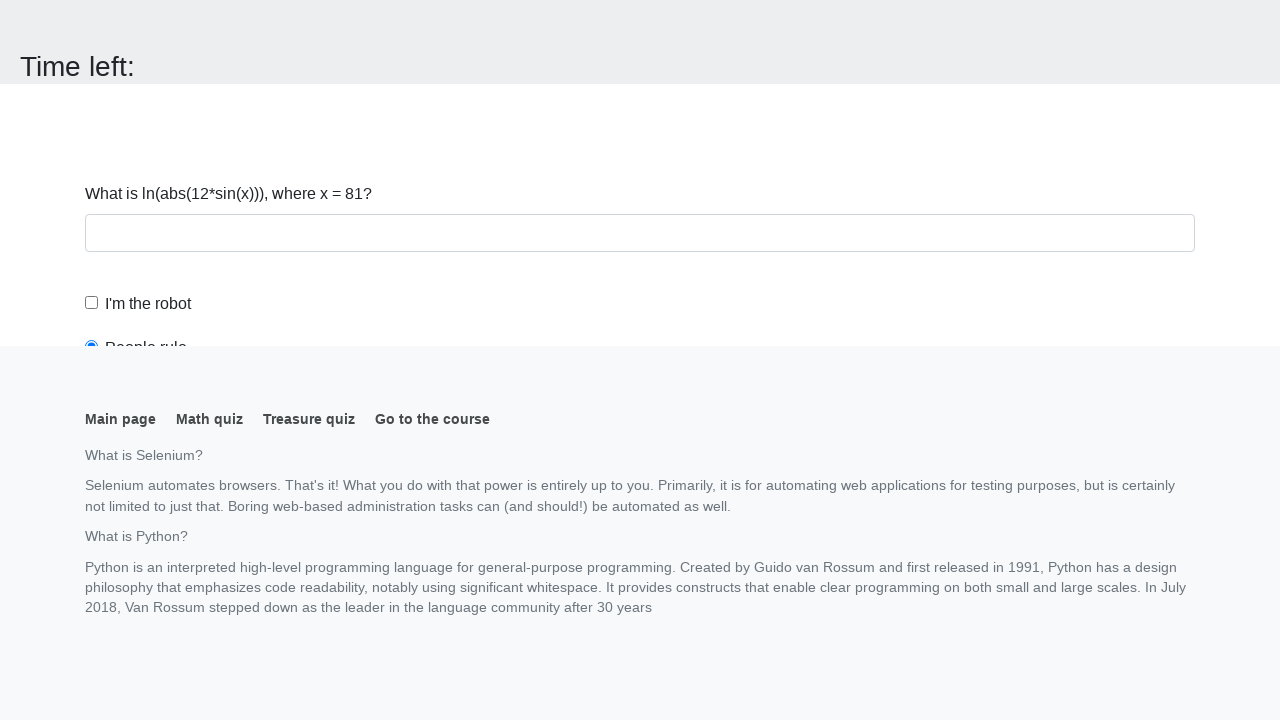

Read x value from input_value element: 81
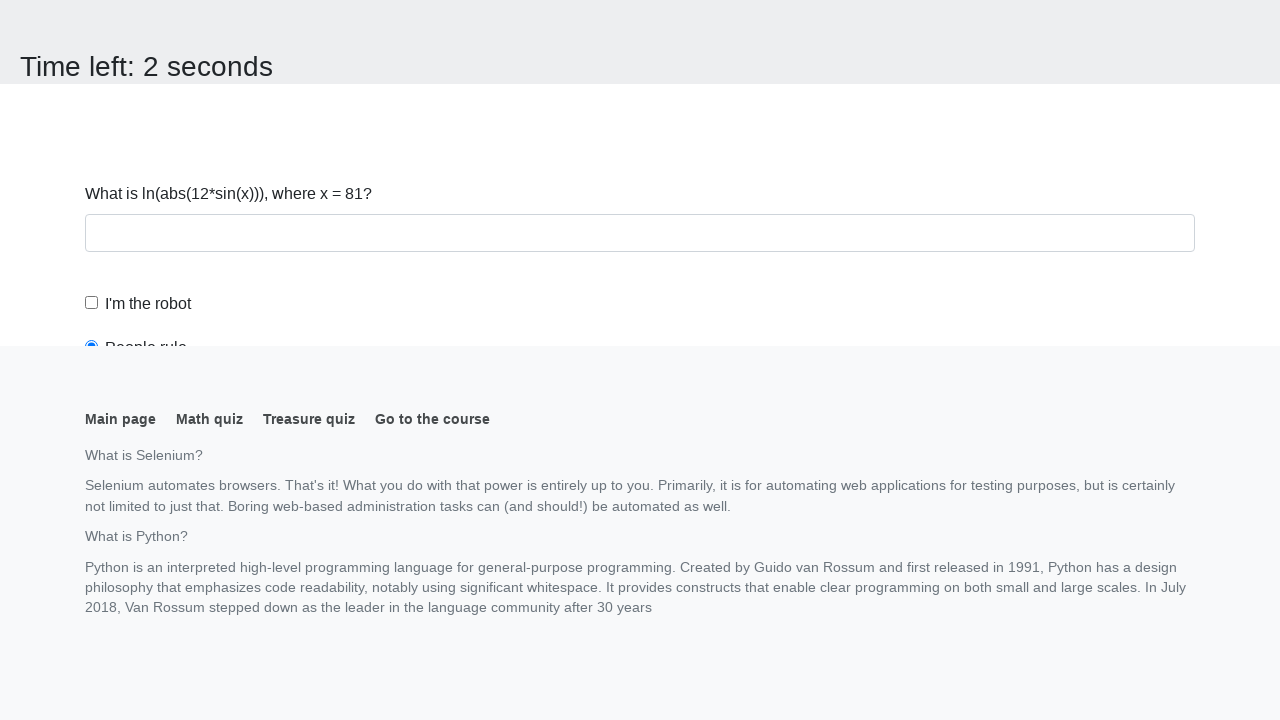

Computed logarithmic formula result: log(abs(12*sin(81))) = 2.022693387519537
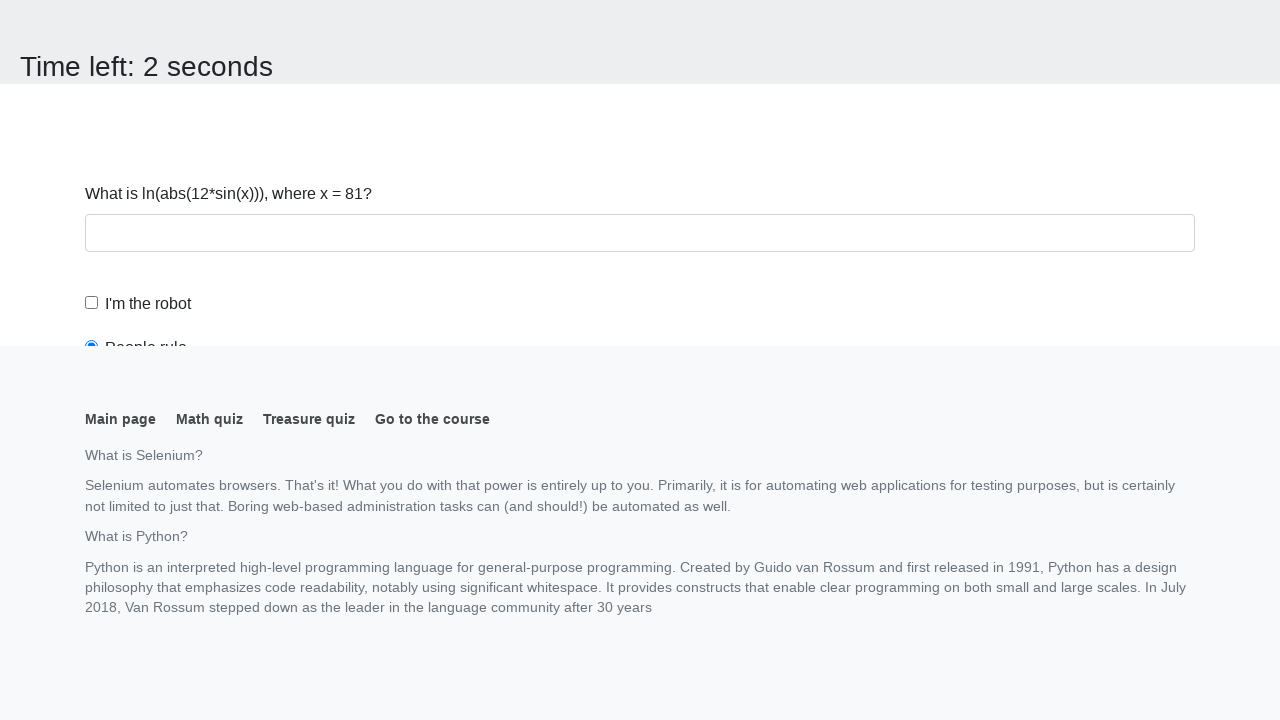

Filled answer field with calculated value on #answer
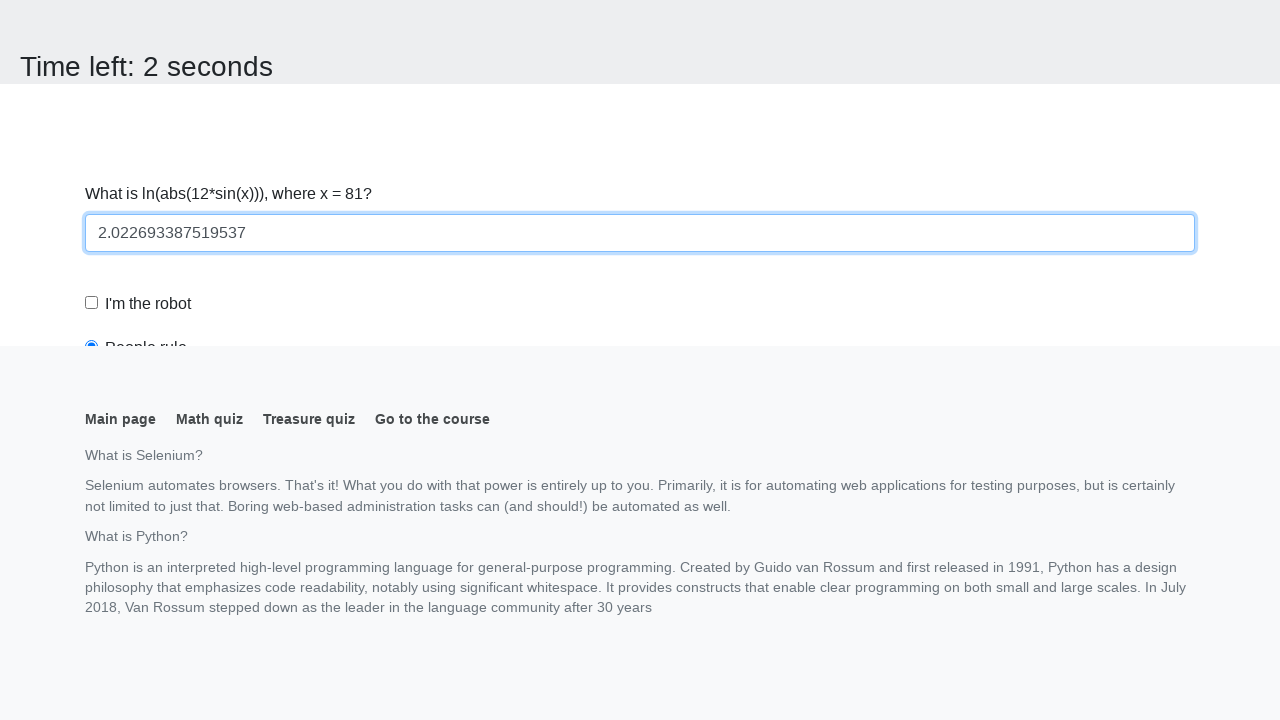

Checked the robot checkbox at (92, 303) on #robotCheckbox
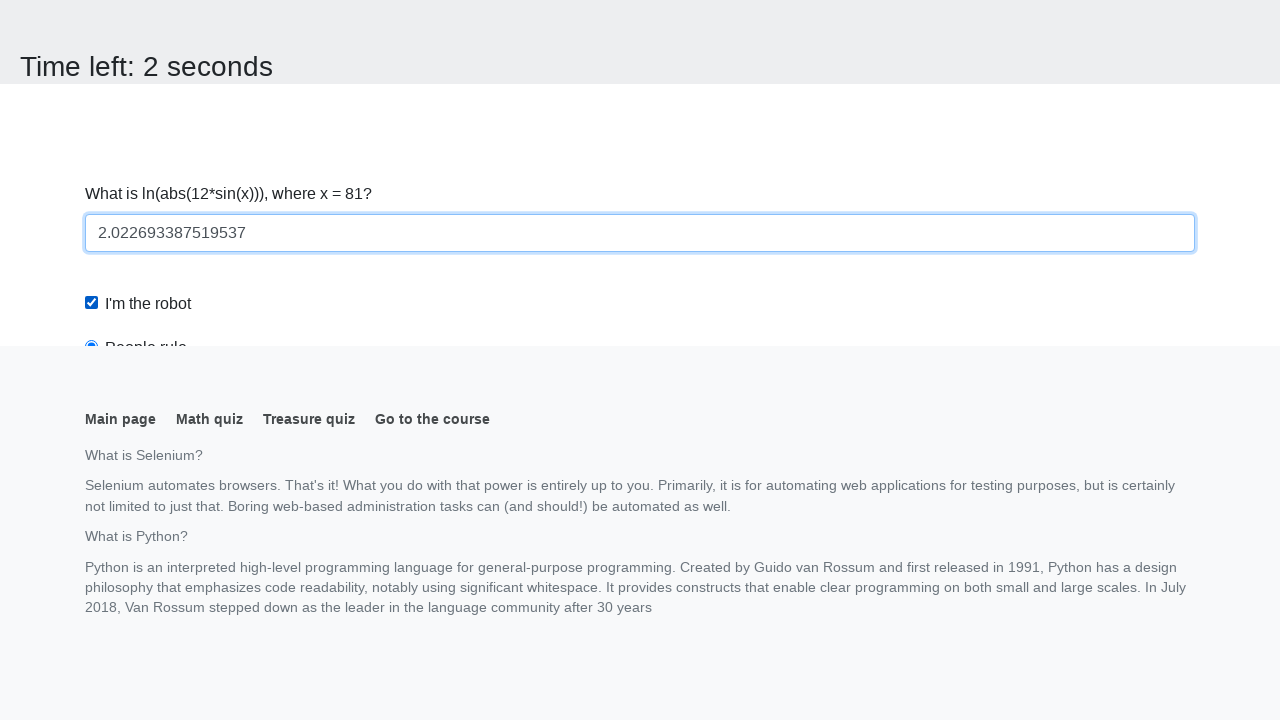

Scrolled radio button into view
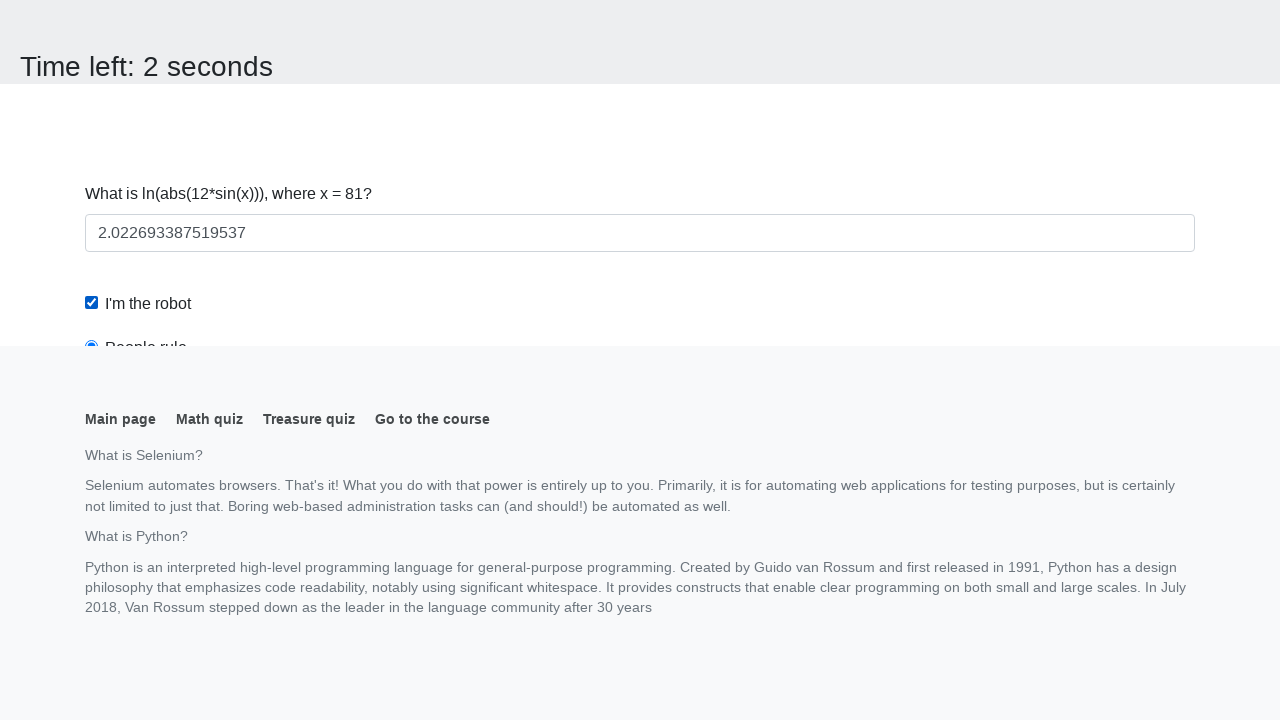

Selected the robots rule radio button at (92, 7) on #robotsRule
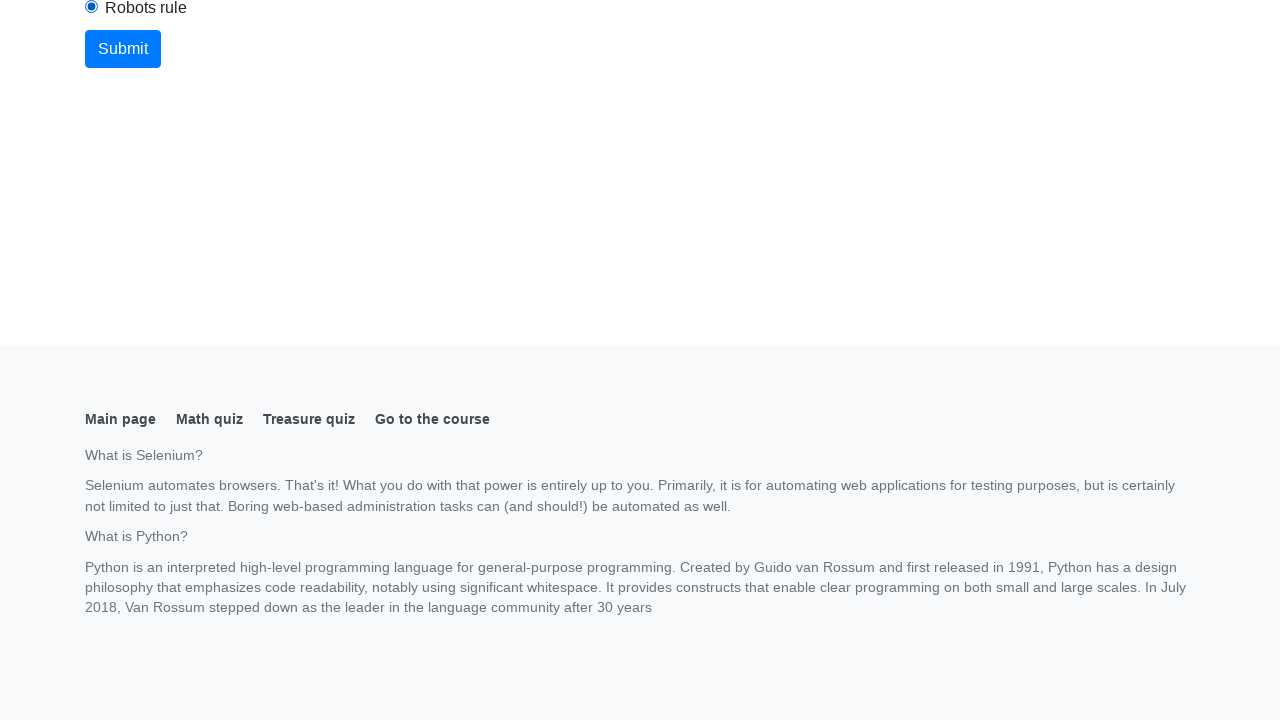

Clicked submit button to submit form at (123, 49) on [type='submit']
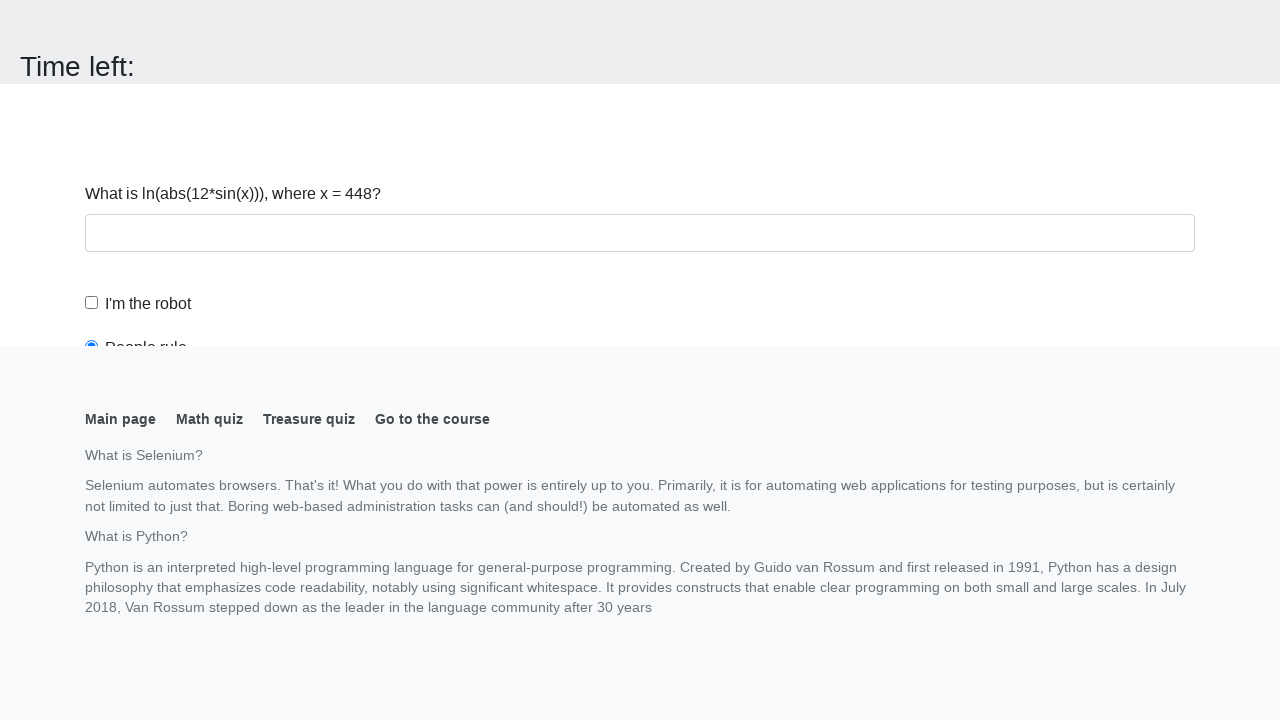

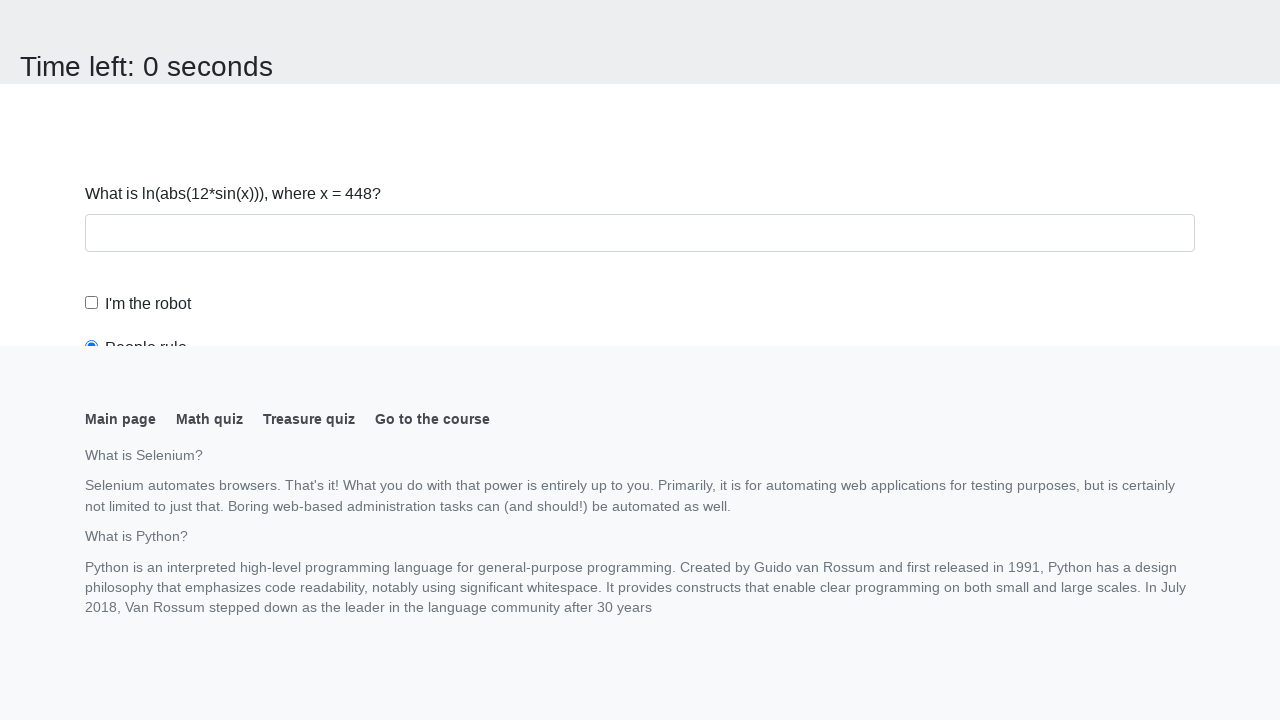